Tests prevent propagation by dragging an element to the inner non-greedy drop box and verifying both inner and outer boxes register the drop

Starting URL: https://demoqa.com/droppable

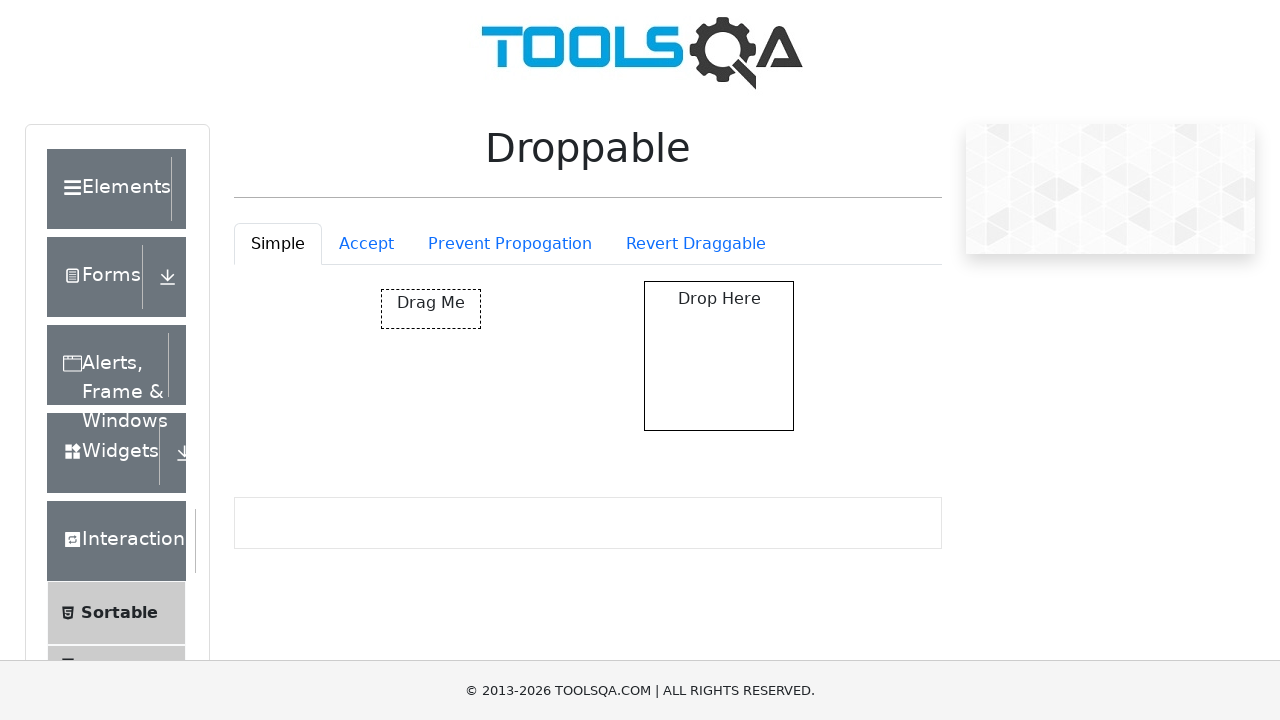

Clicked on the Prevent Propagation tab at (510, 244) on #droppableExample-tab-preventPropogation
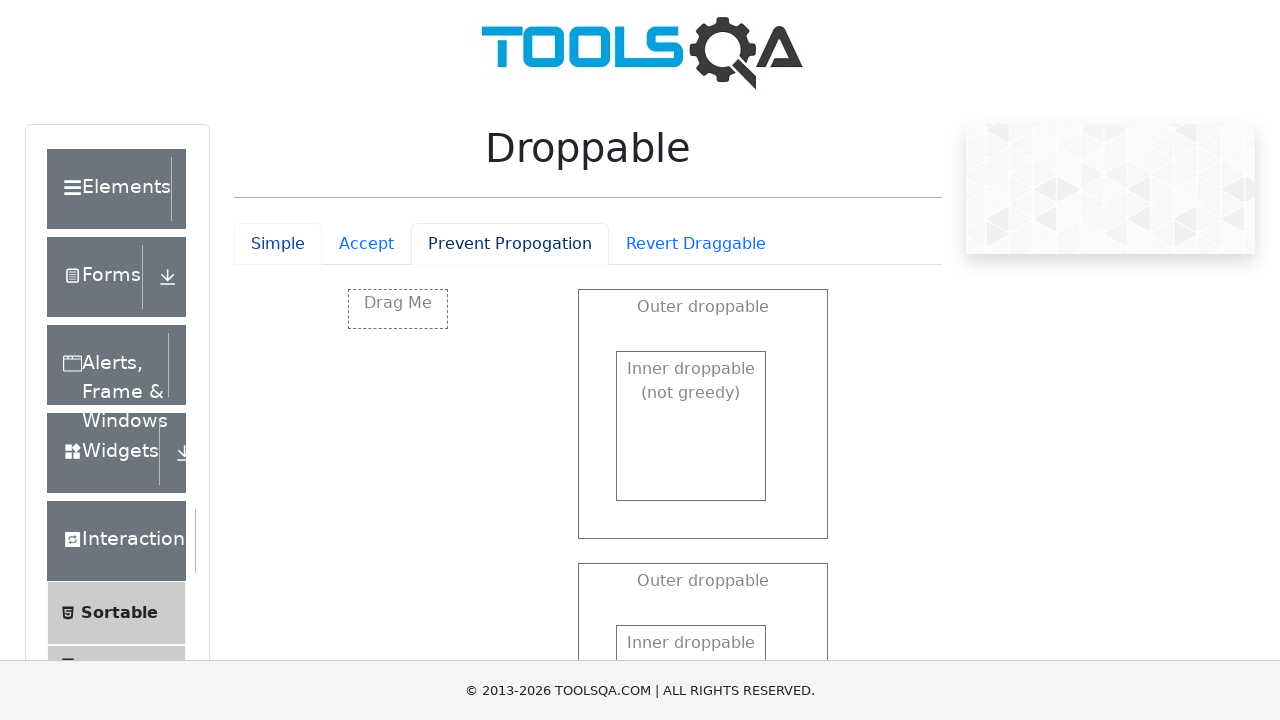

Drag source element loaded
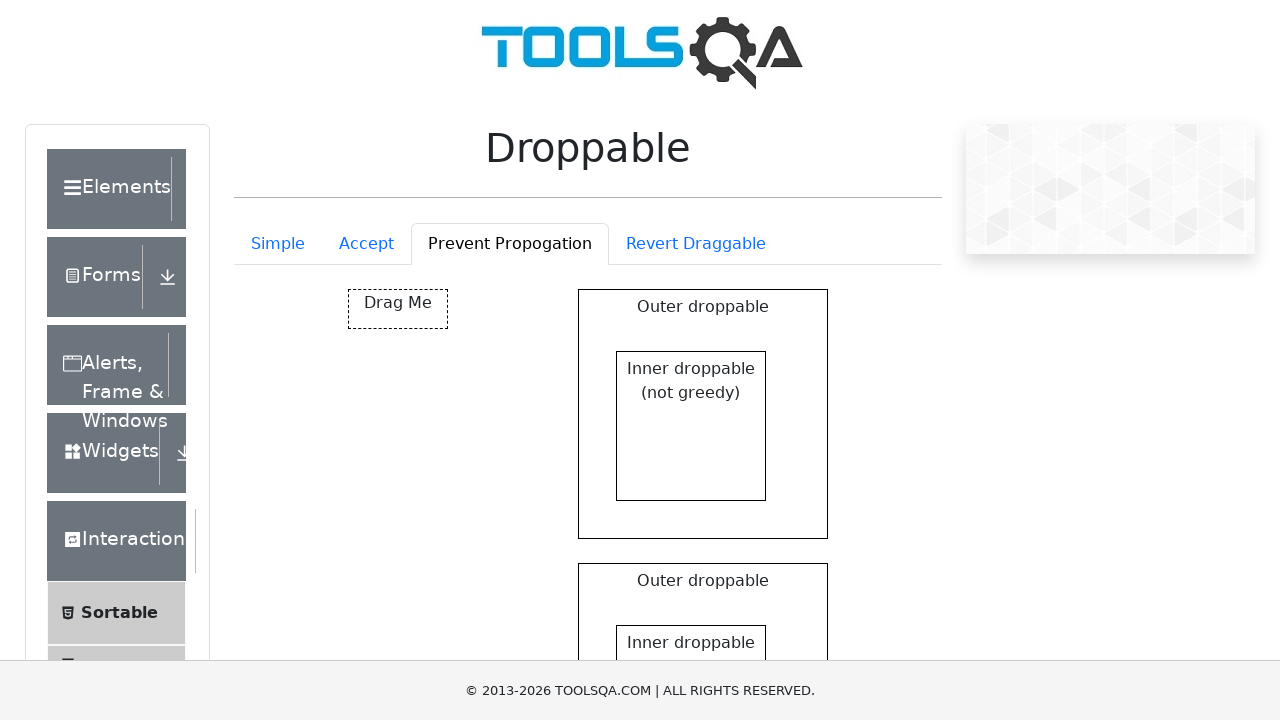

Located drag source element
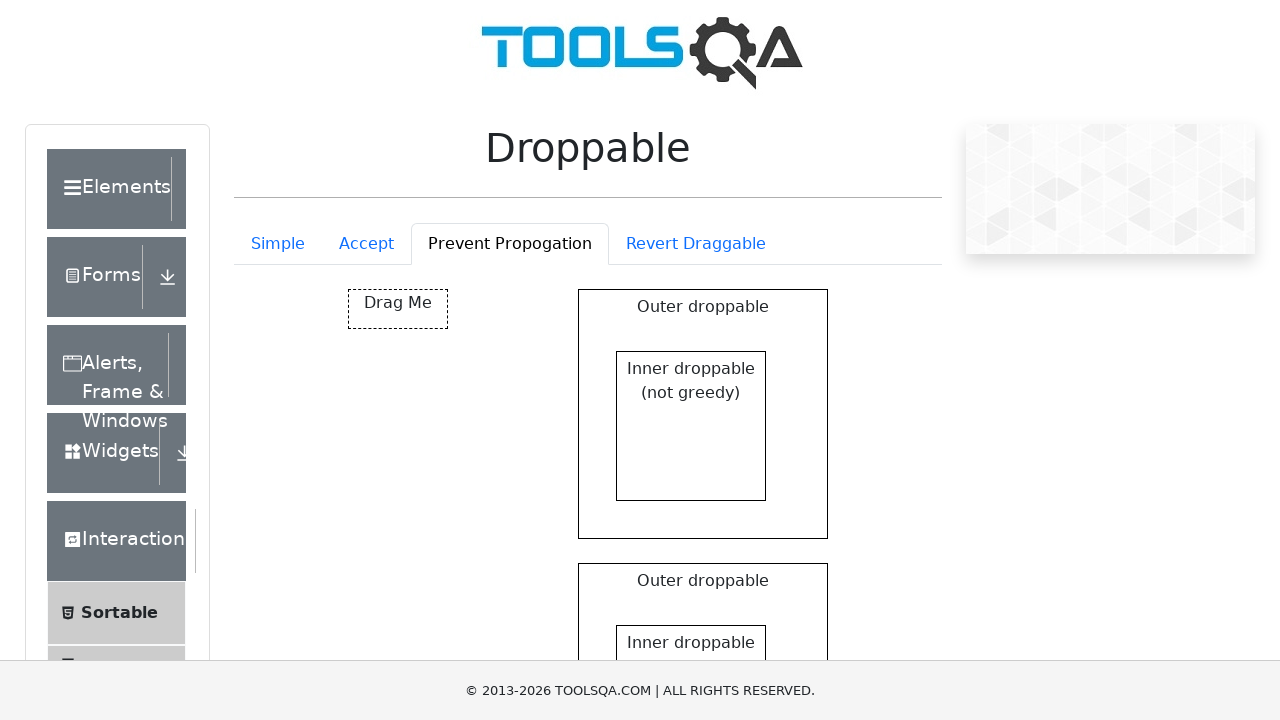

Located inner non-greedy drop box target
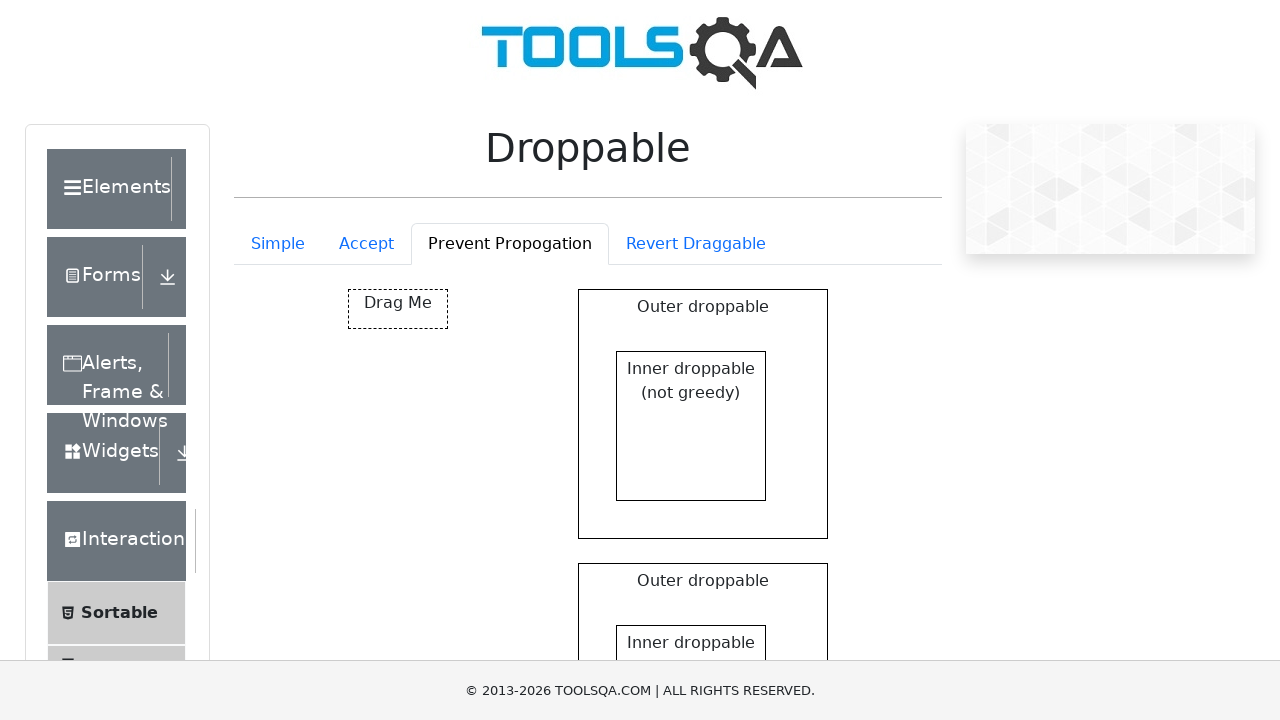

Dragged element to inner non-greedy drop box at (691, 426)
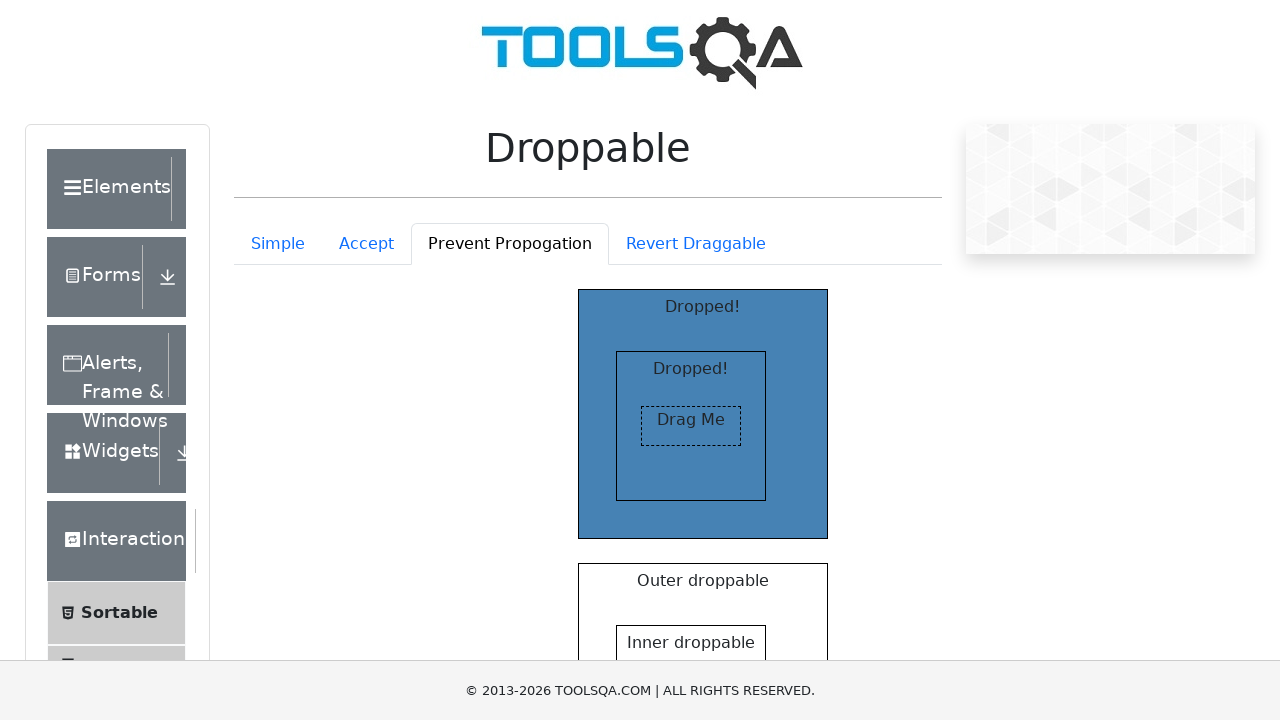

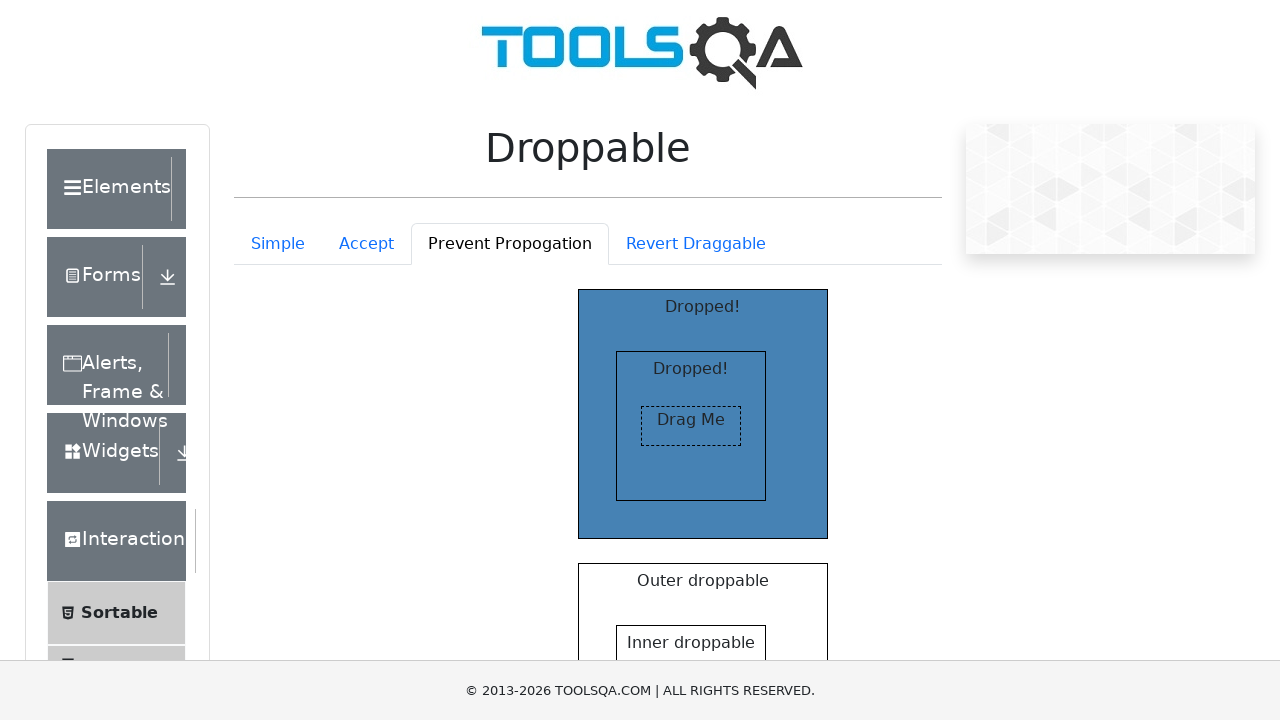